Tests dismissing a JavaScript confirm dialog by clicking the second button and verifying the cancel message

Starting URL: https://testcenter.techproeducation.com/index.php?page=javascript-alerts

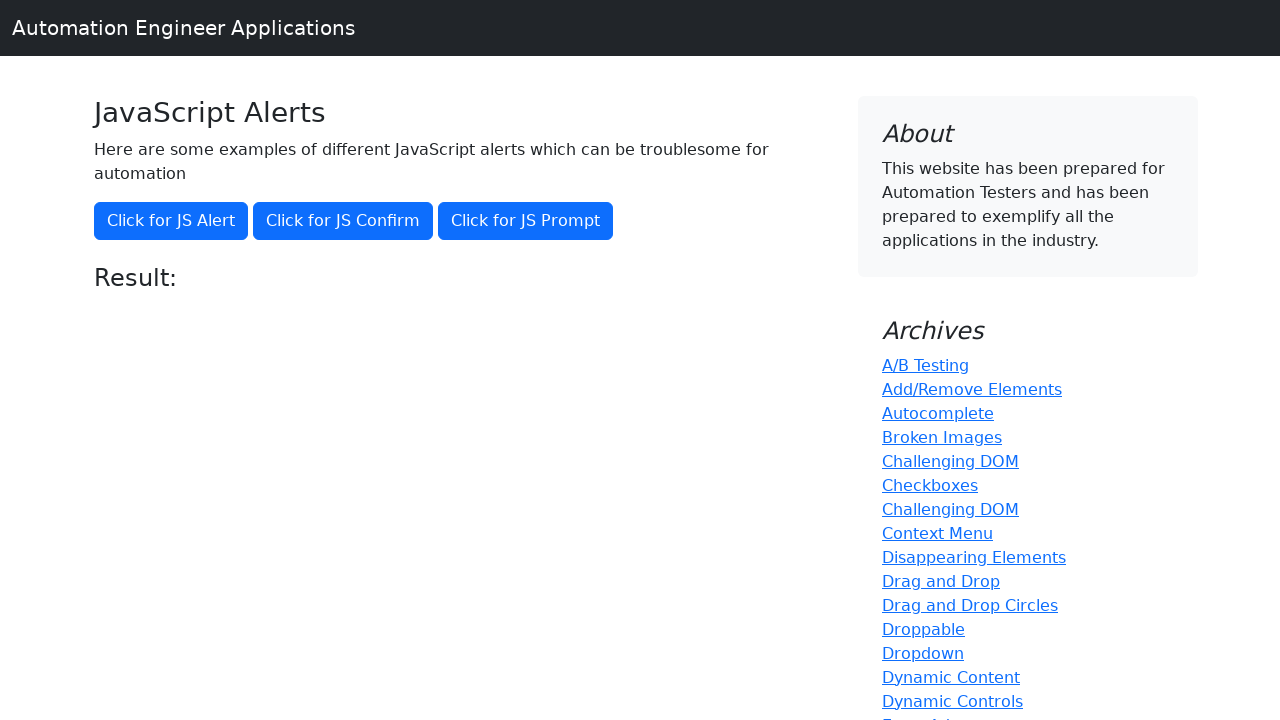

Set up dialog handler to dismiss confirm dialogs
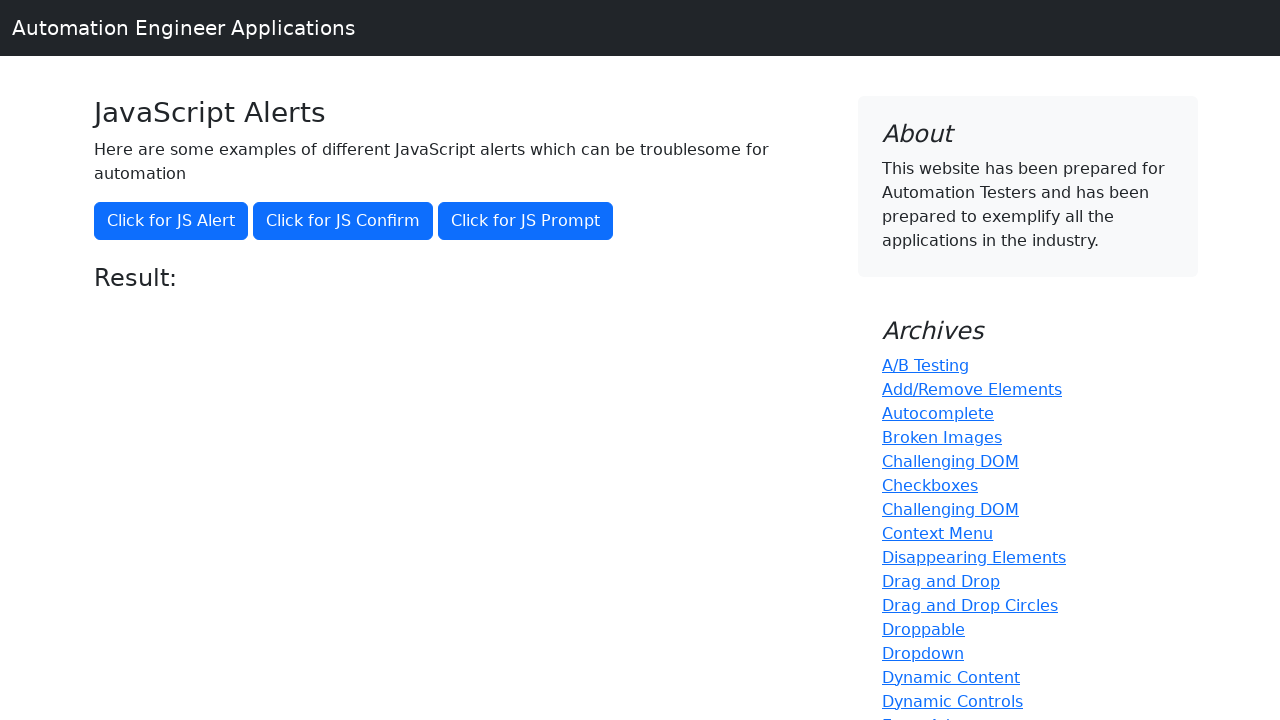

Clicked the second button to trigger JavaScript confirm dialog at (343, 221) on (//button)[2]
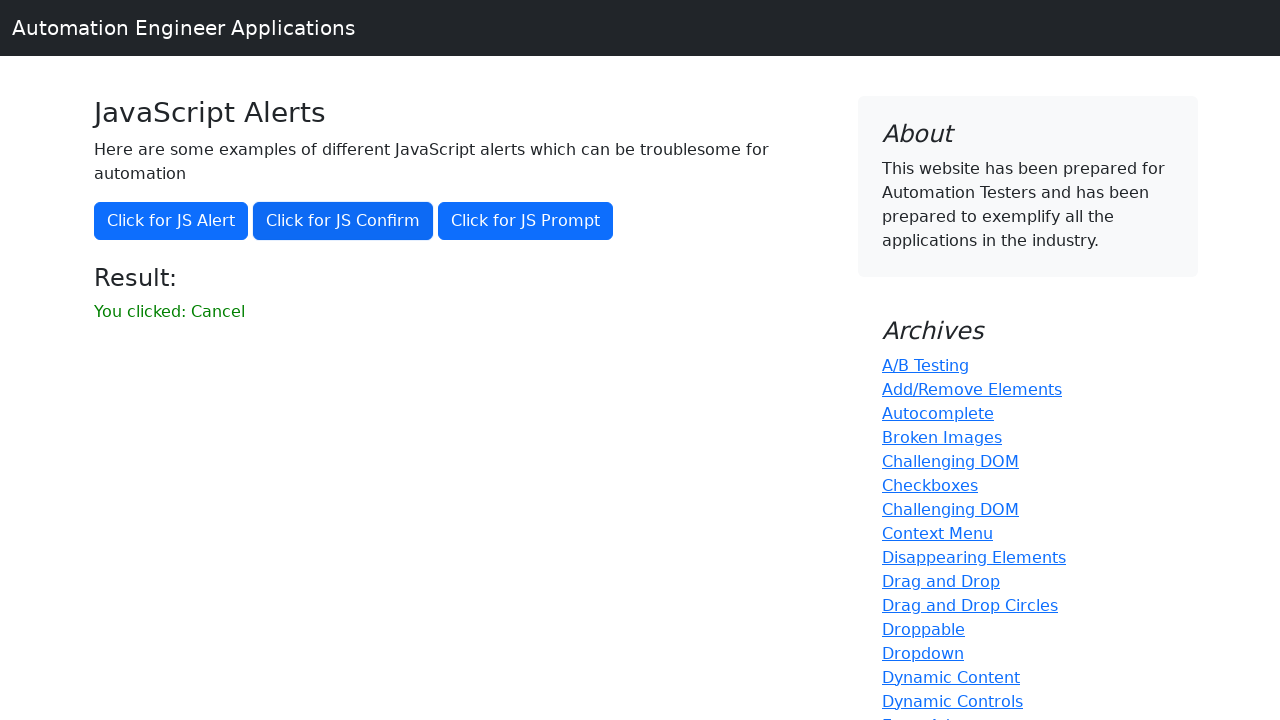

Located the result message paragraph
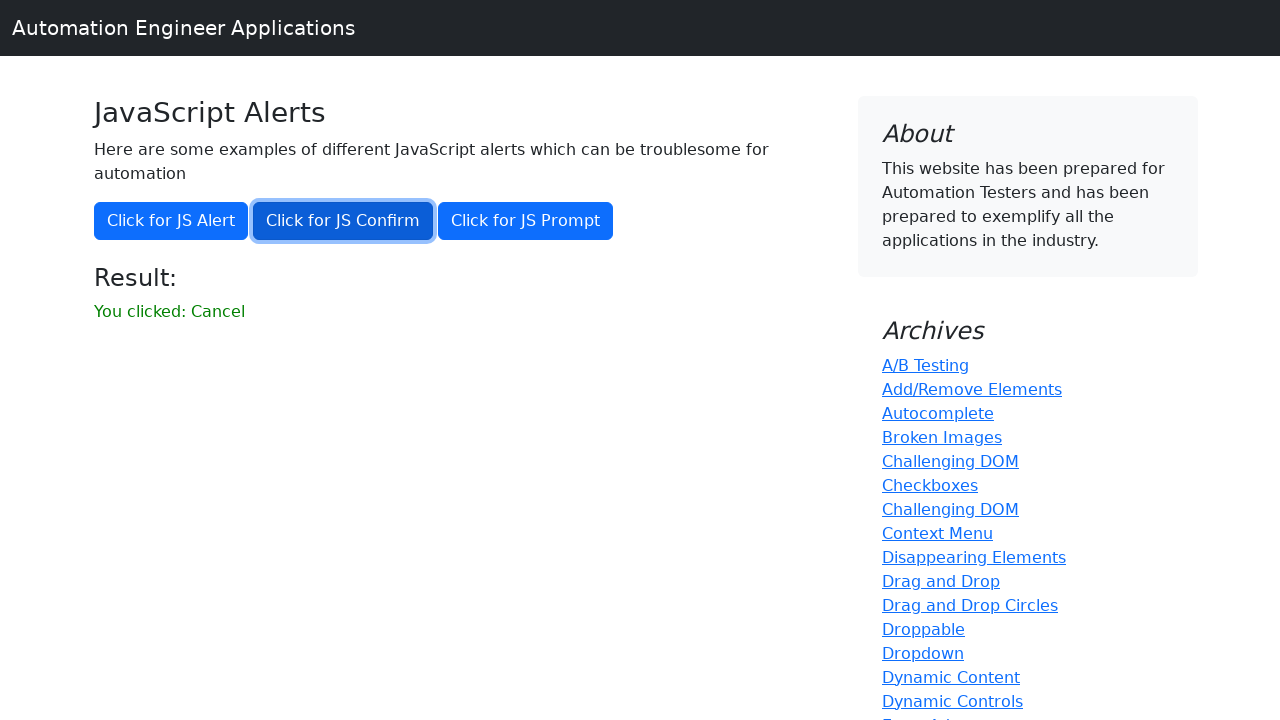

Verified that the cancel message does not contain 'successfuly'
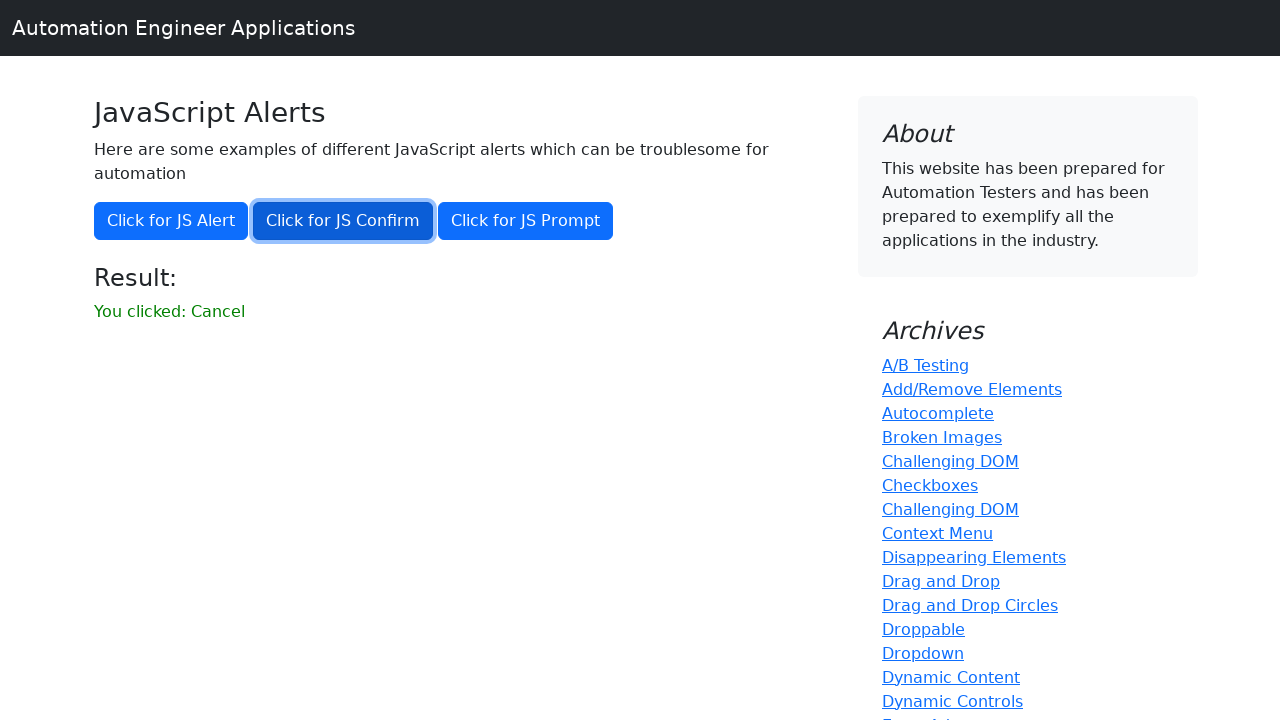

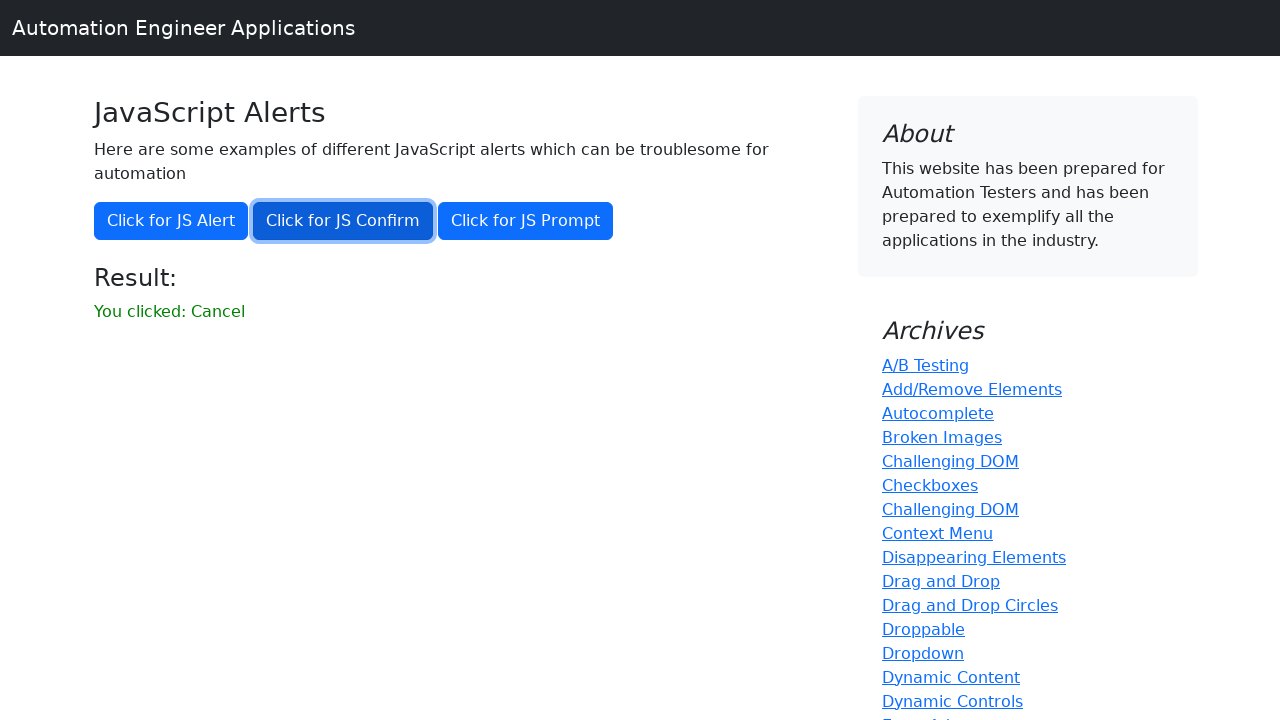